Tests that other controls are hidden when editing a todo item

Starting URL: https://demo.playwright.dev/todomvc

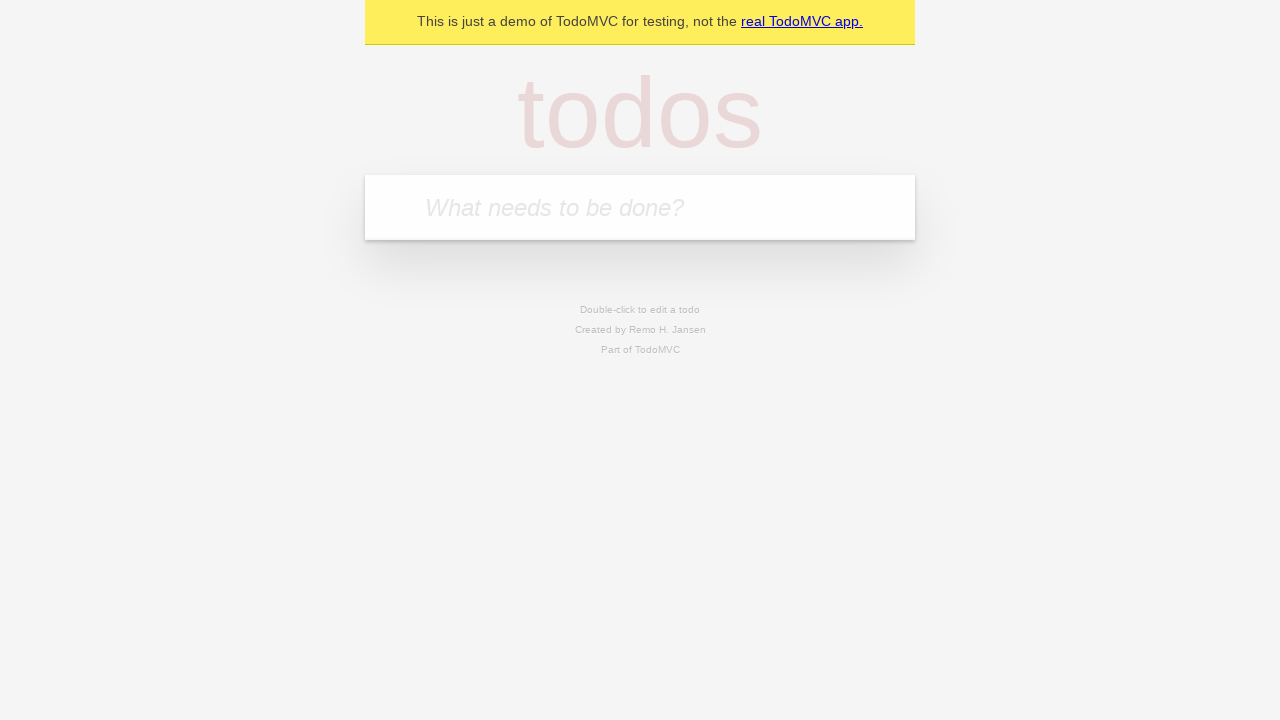

Located the todo input field
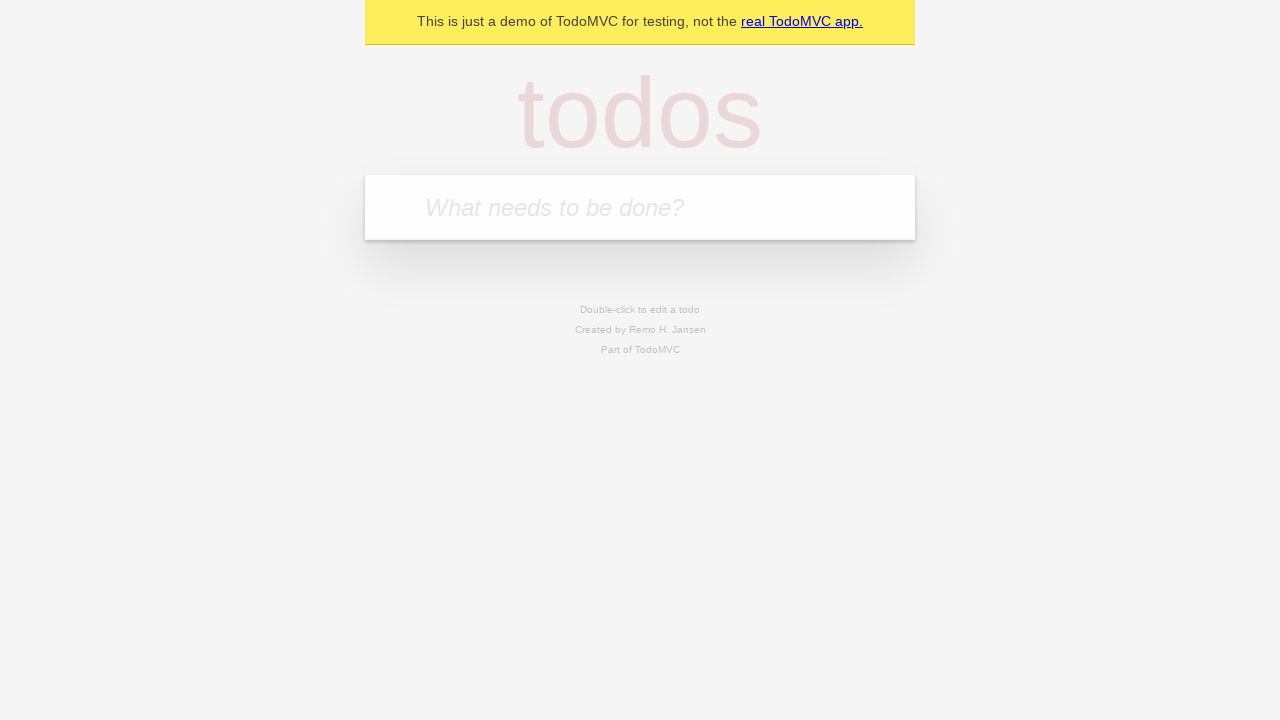

Filled first todo with 'buy some cheese' on internal:attr=[placeholder="What needs to be done?"i]
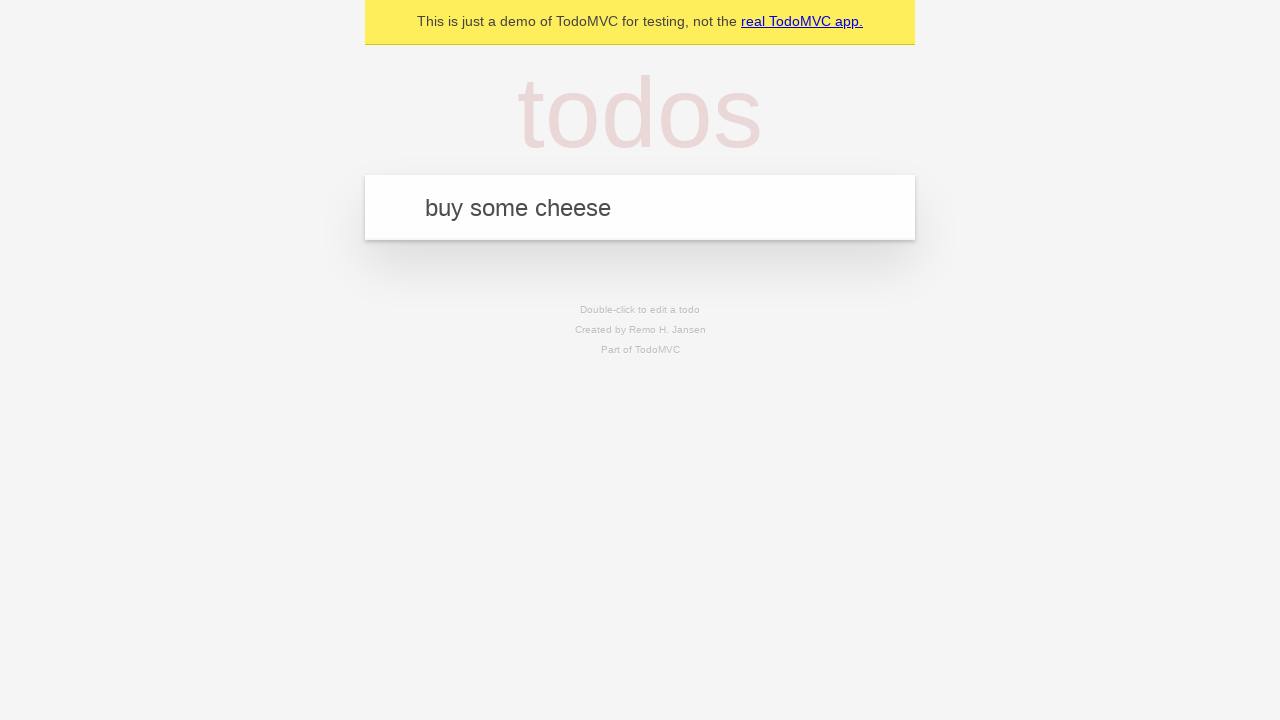

Pressed Enter to create first todo on internal:attr=[placeholder="What needs to be done?"i]
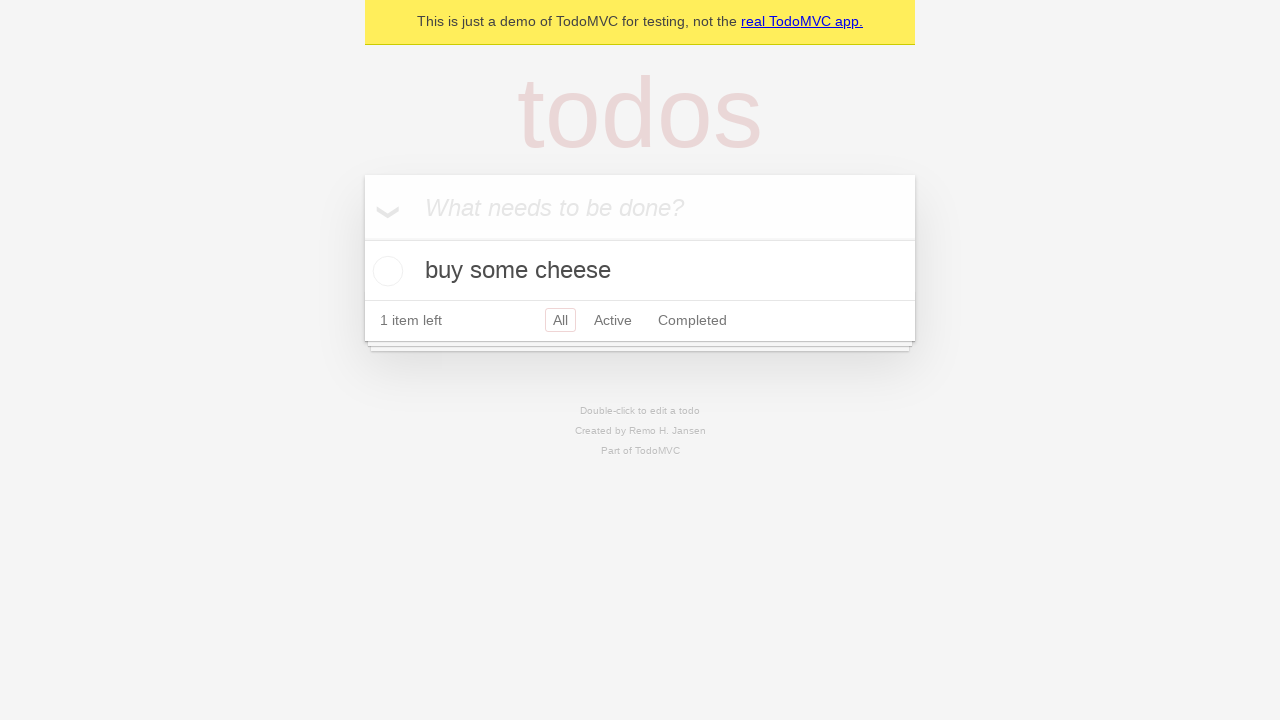

Filled second todo with 'feed the cat' on internal:attr=[placeholder="What needs to be done?"i]
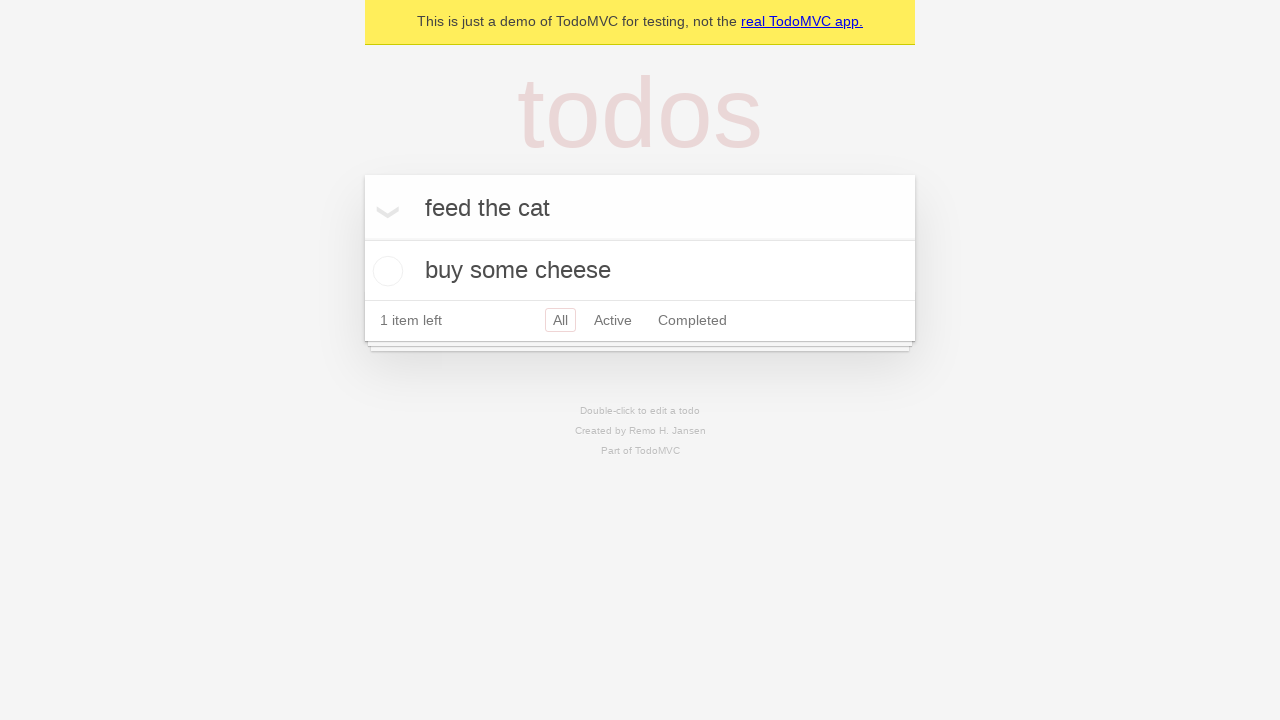

Pressed Enter to create second todo on internal:attr=[placeholder="What needs to be done?"i]
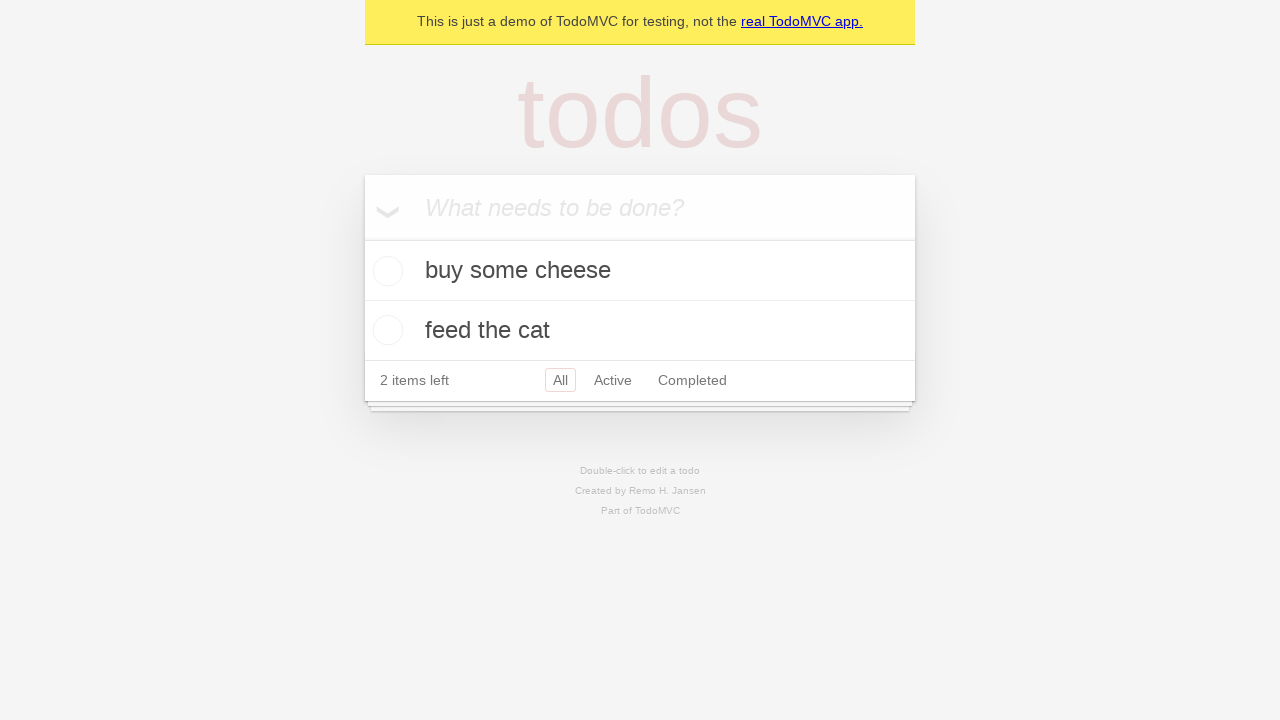

Filled third todo with 'book a doctors appointment' on internal:attr=[placeholder="What needs to be done?"i]
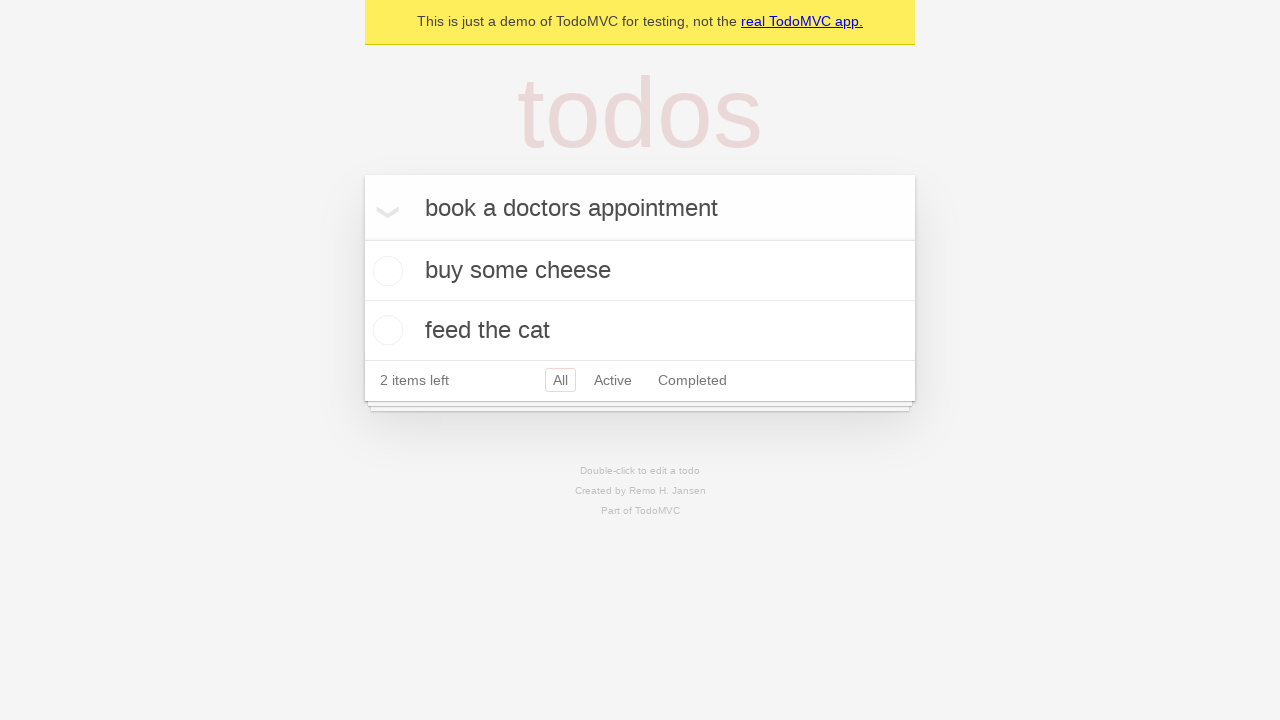

Pressed Enter to create third todo on internal:attr=[placeholder="What needs to be done?"i]
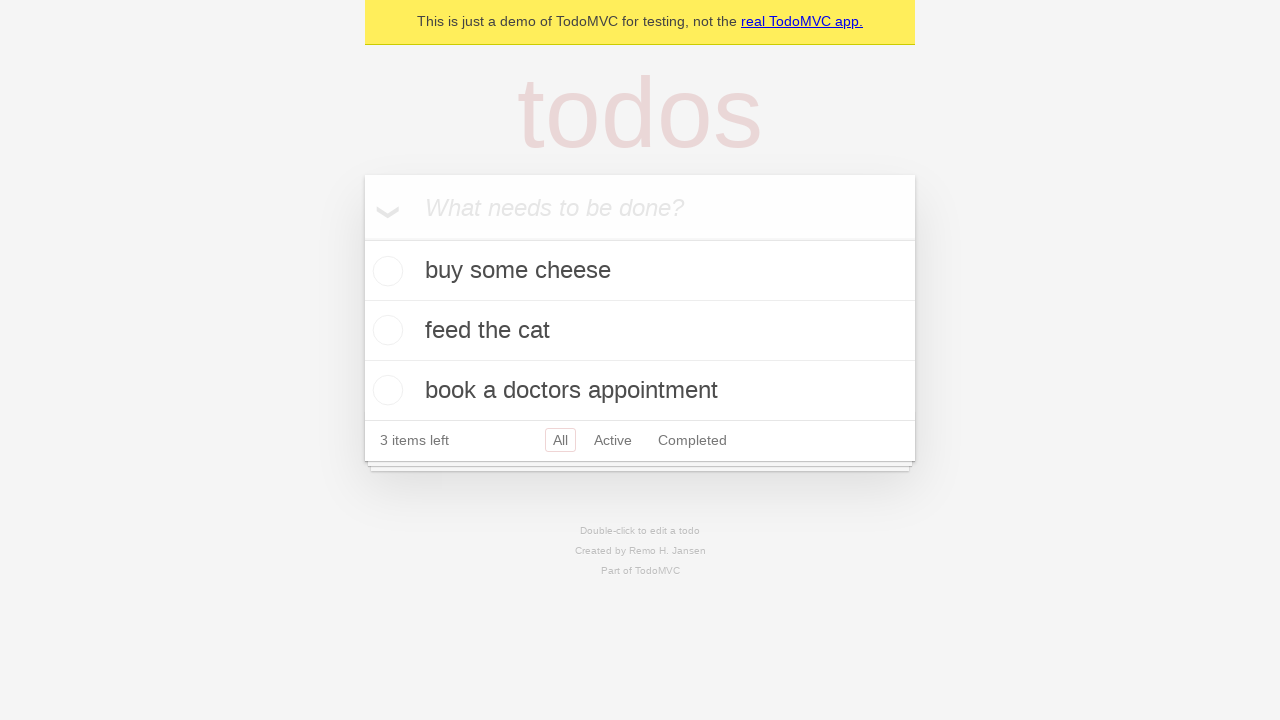

All three todos loaded
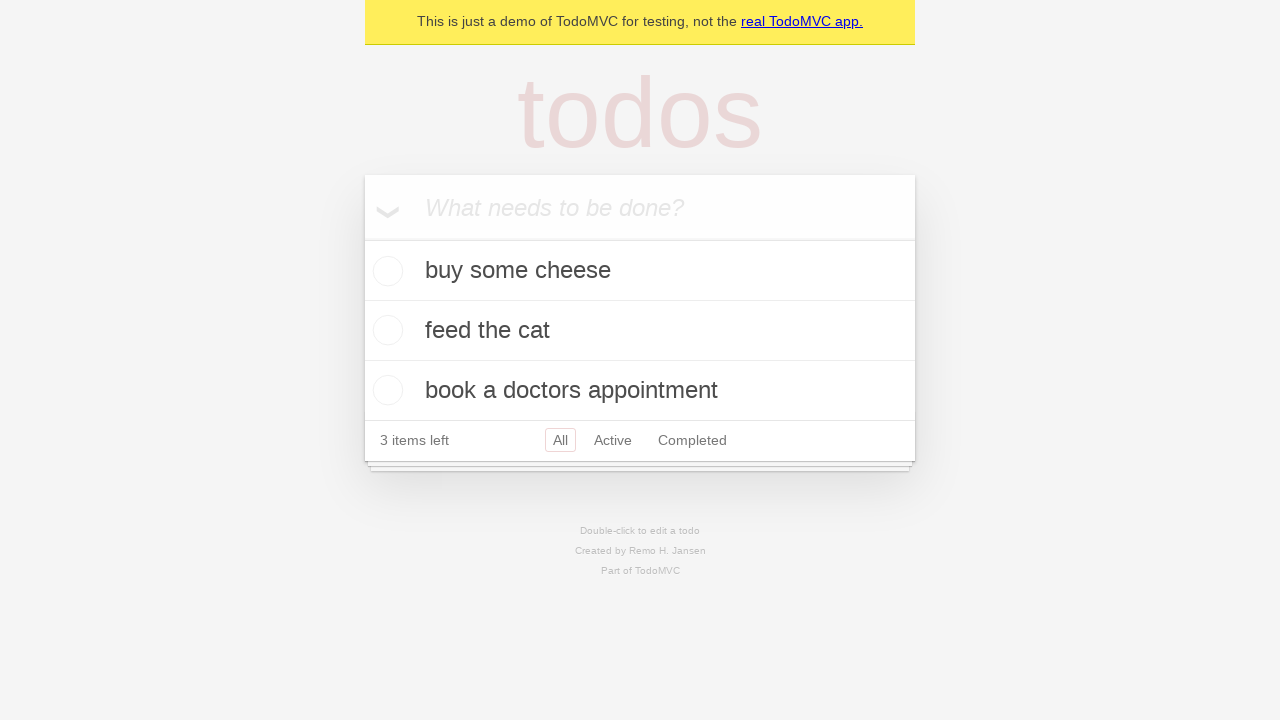

Located the second todo item for editing
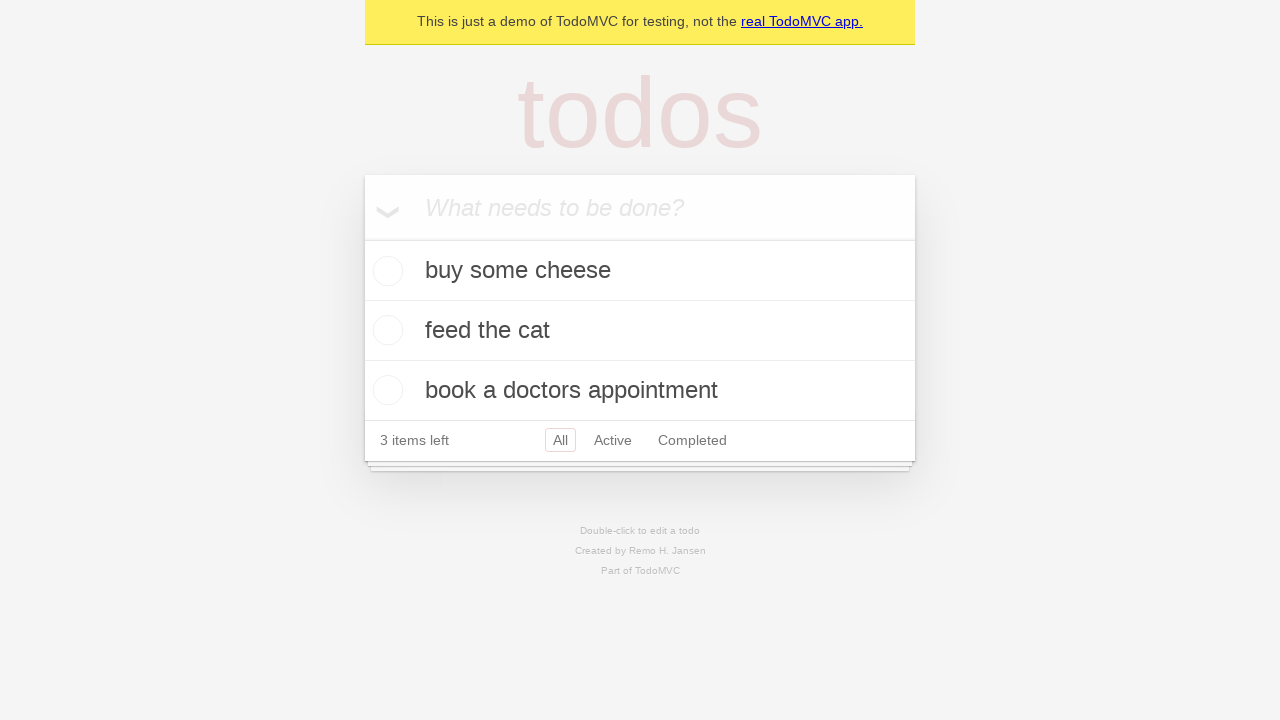

Double-clicked the second todo item to enter edit mode at (640, 331) on [data-testid='todo-item'] >> nth=1
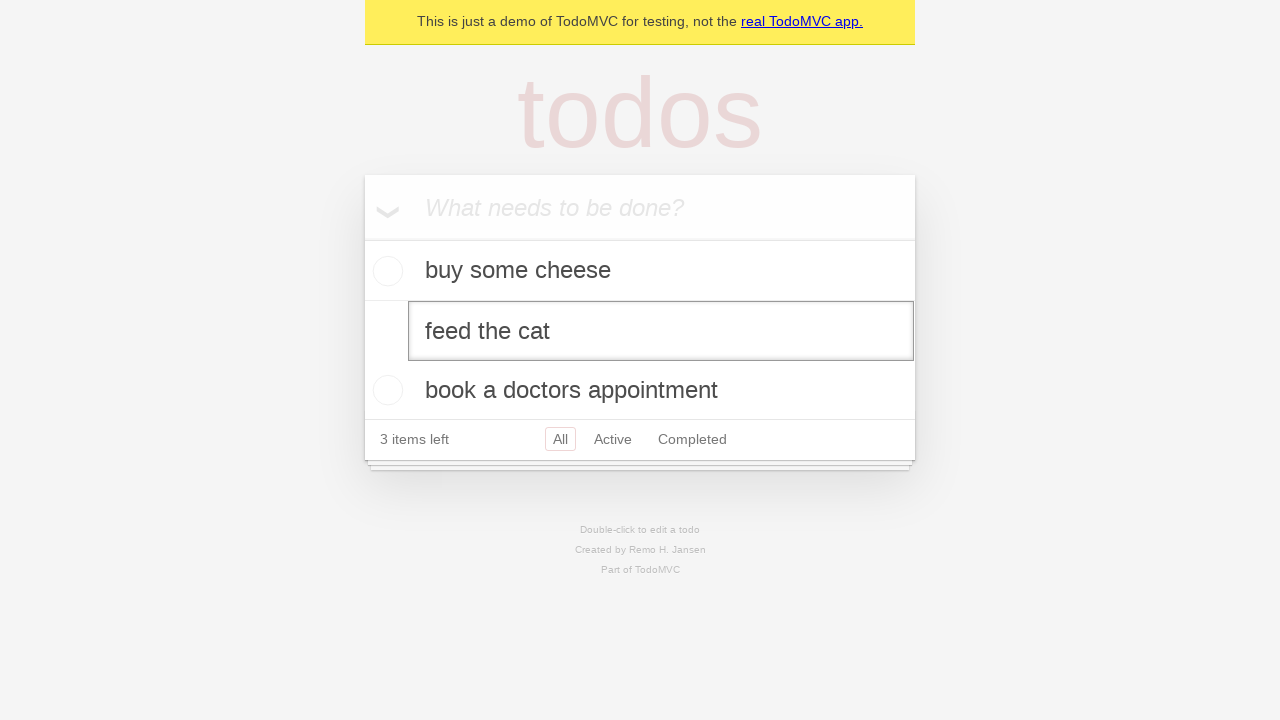

Edit textbox appeared and other controls hidden
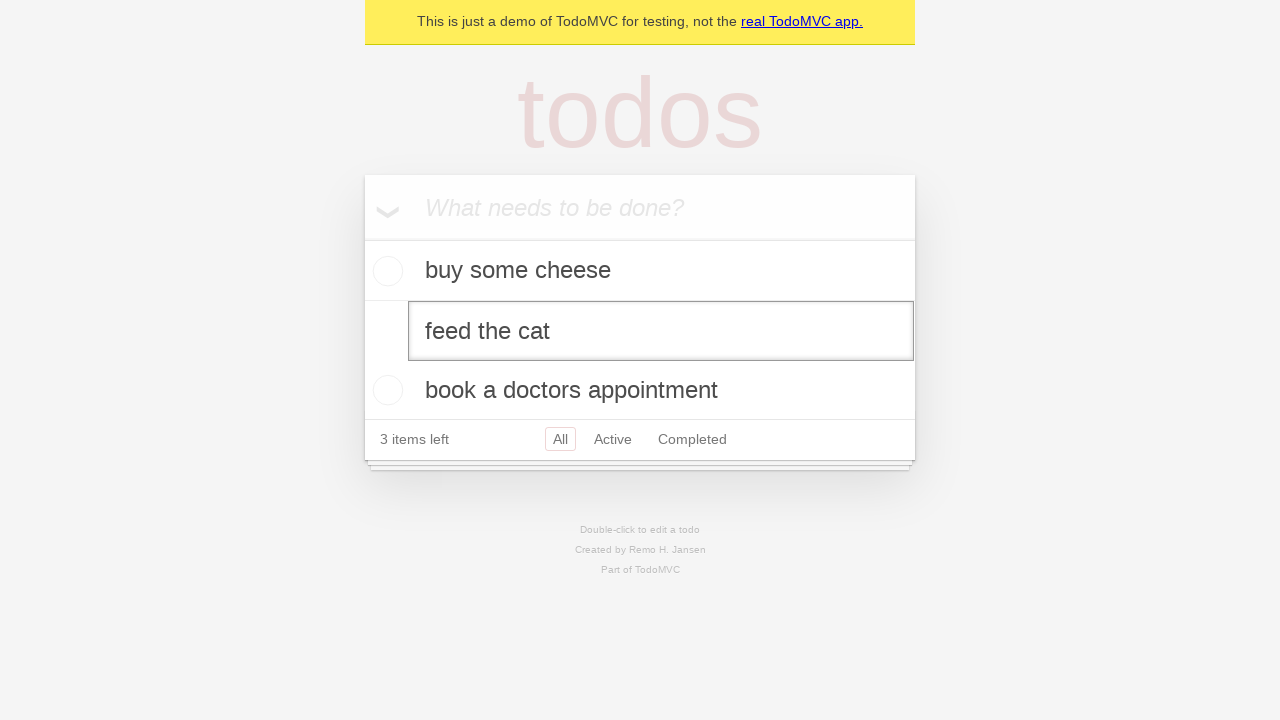

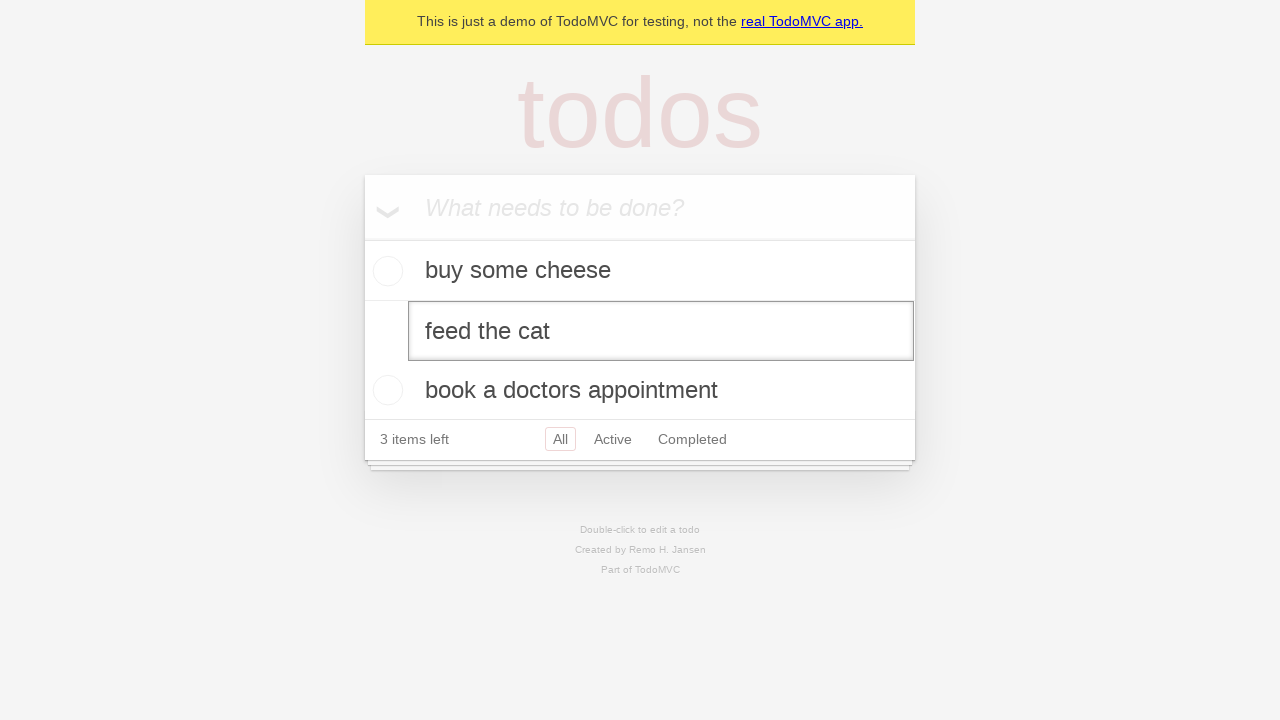